Tests various button interactions on a practice website including clicking a button, checking if a button is disabled, getting button position, retrieving CSS color property, and getting button dimensions.

Starting URL: https://leafground.com/button.xhtml

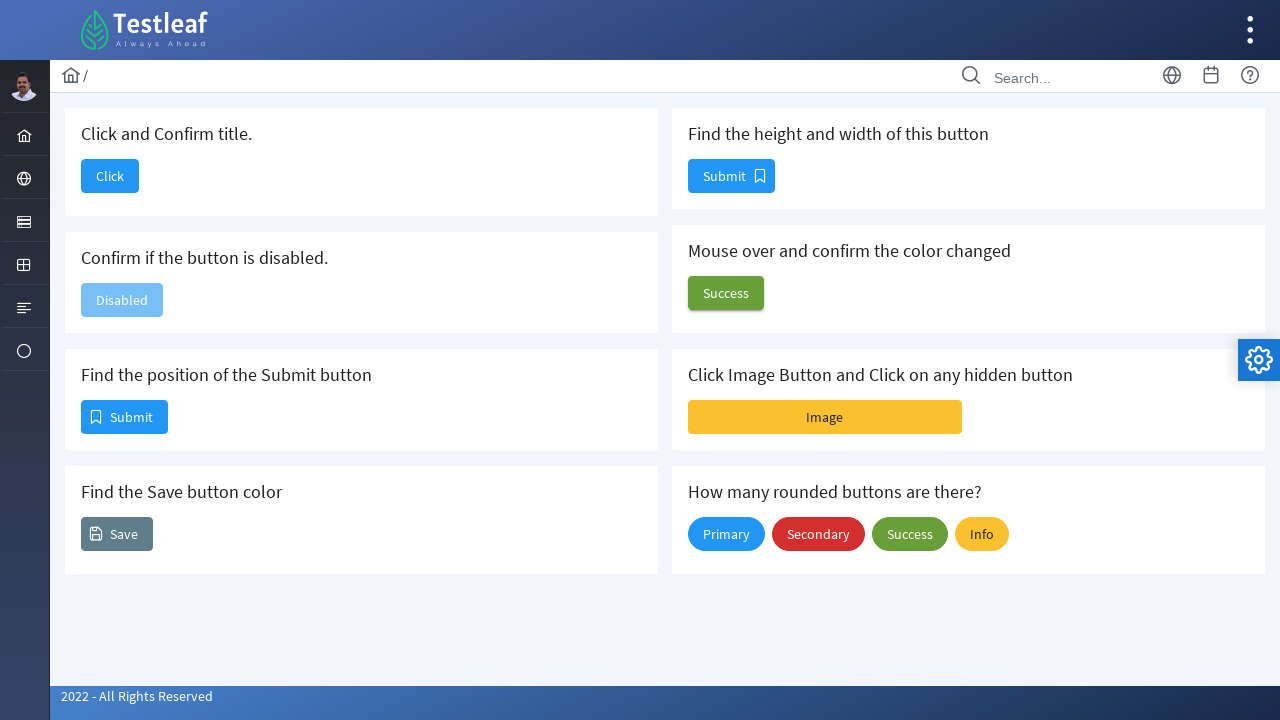

Clicked the 'Click' button at (110, 176) on xpath=//span[text()='Click']
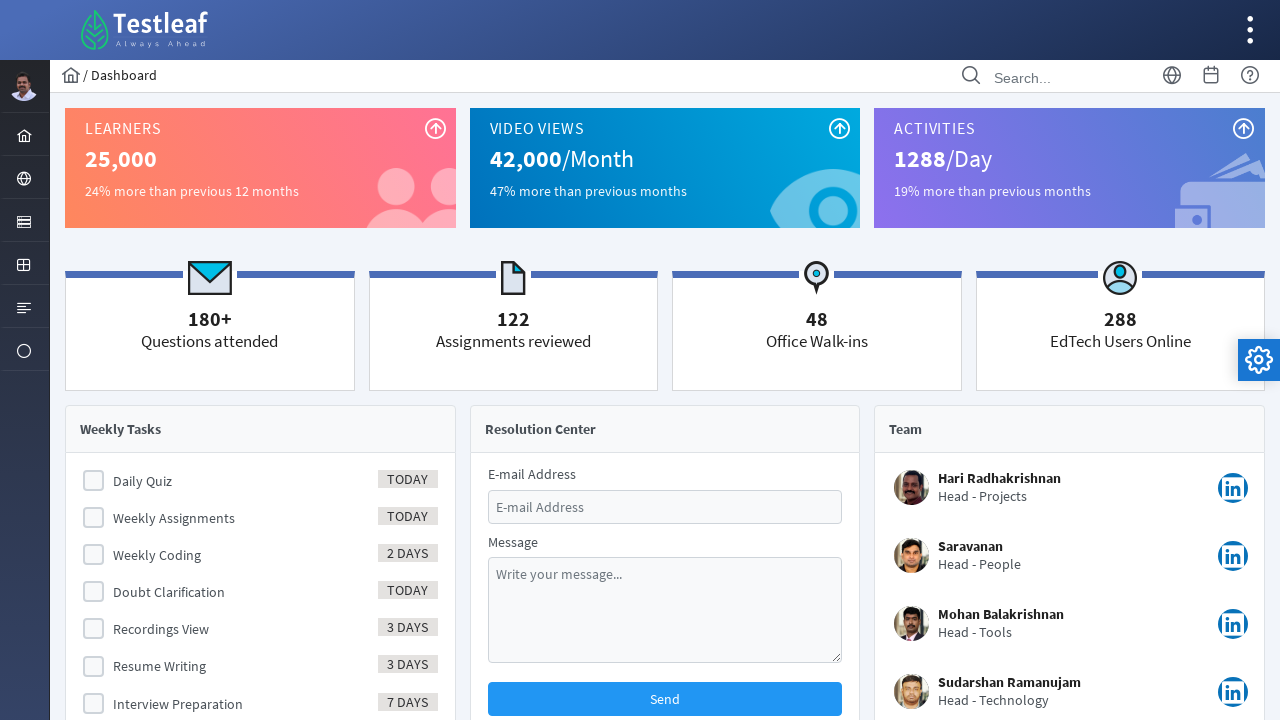

Retrieved page title: Dashboard
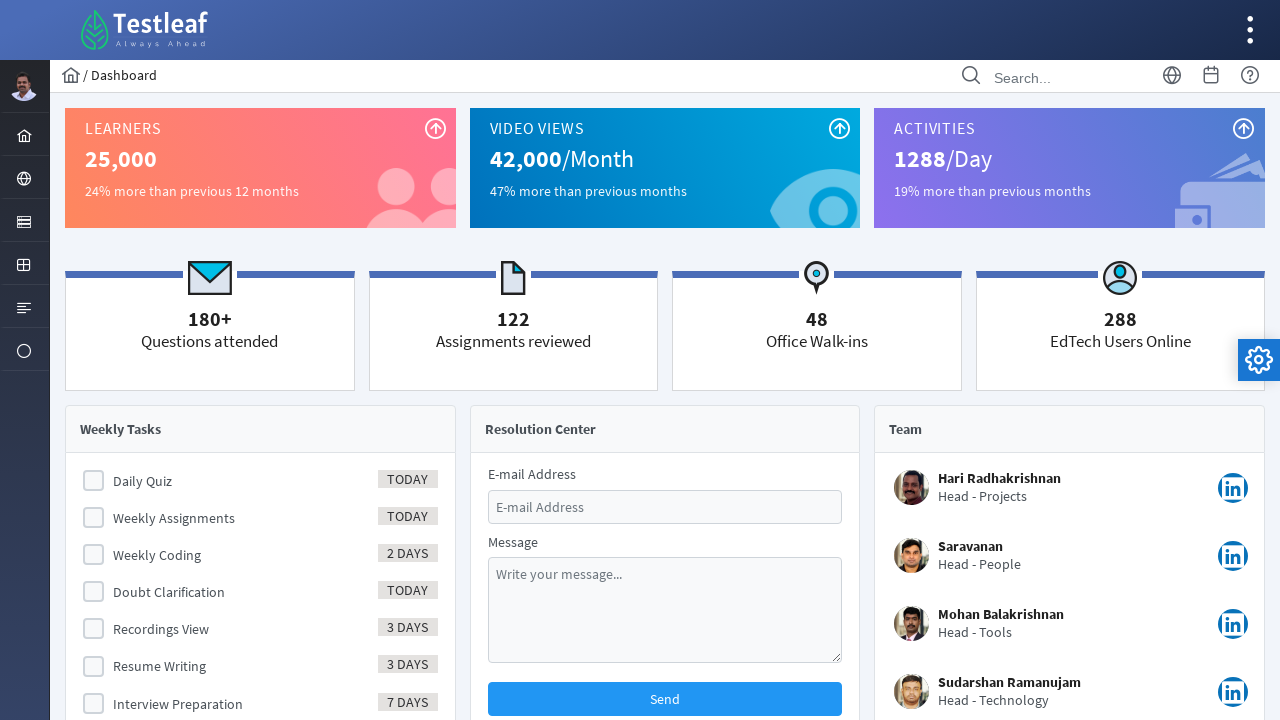

Verified page title is 'dashboard'
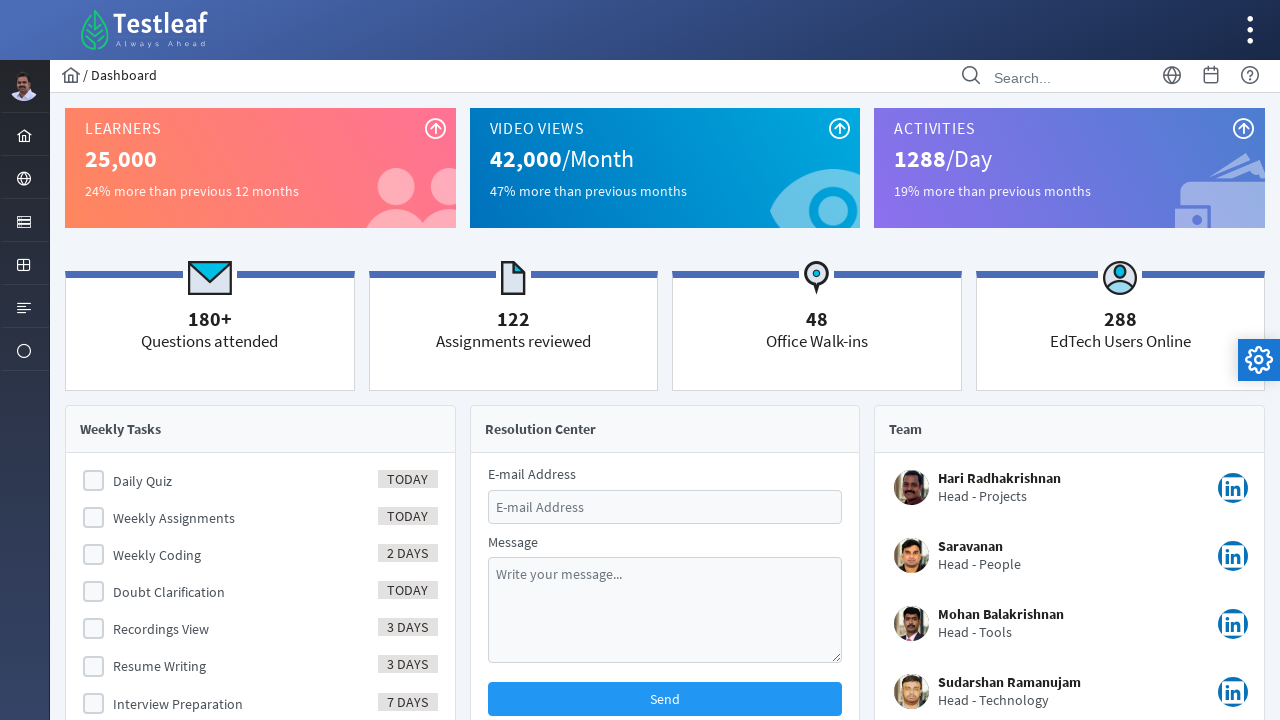

Navigated back to button page
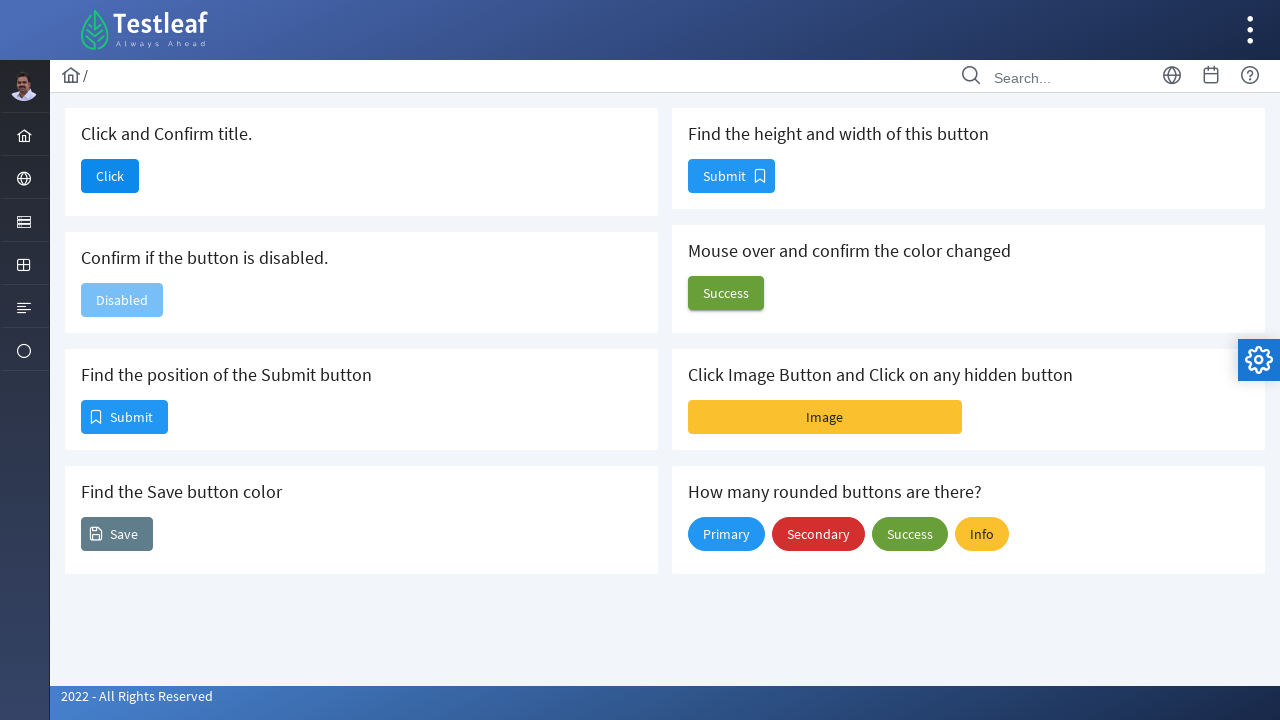

Waited for disabled button element to load
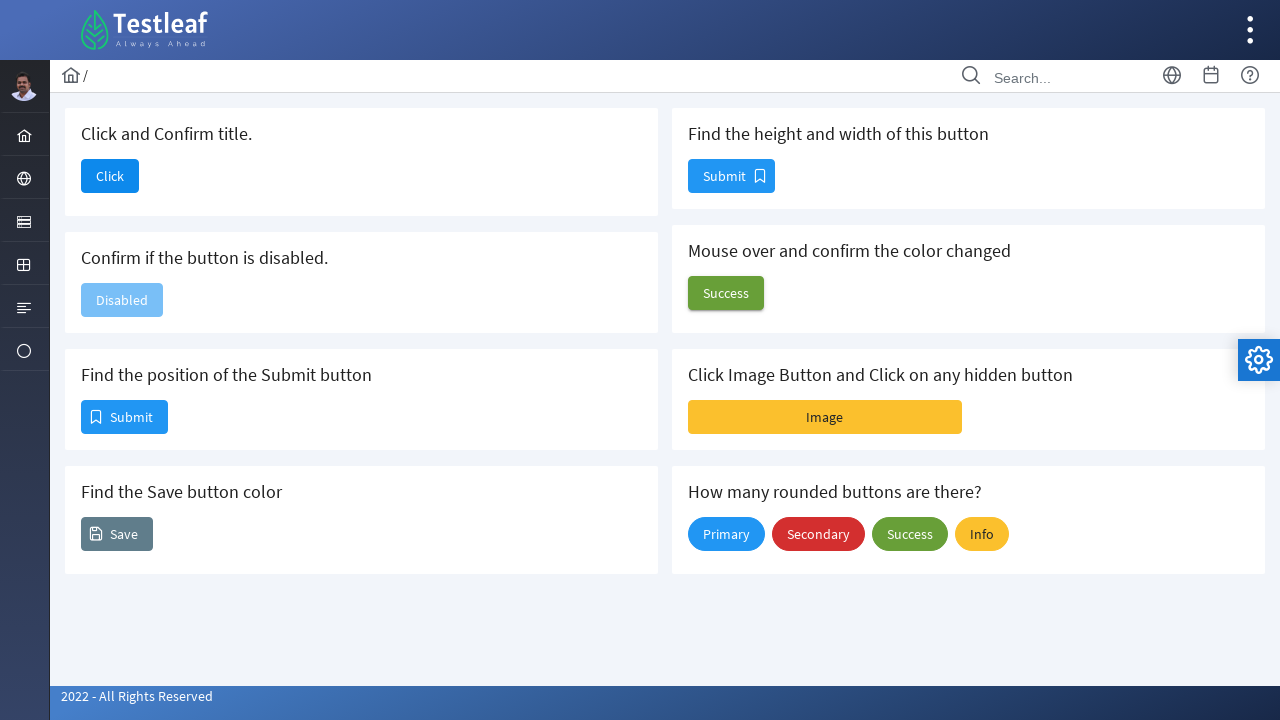

Located disabled button element
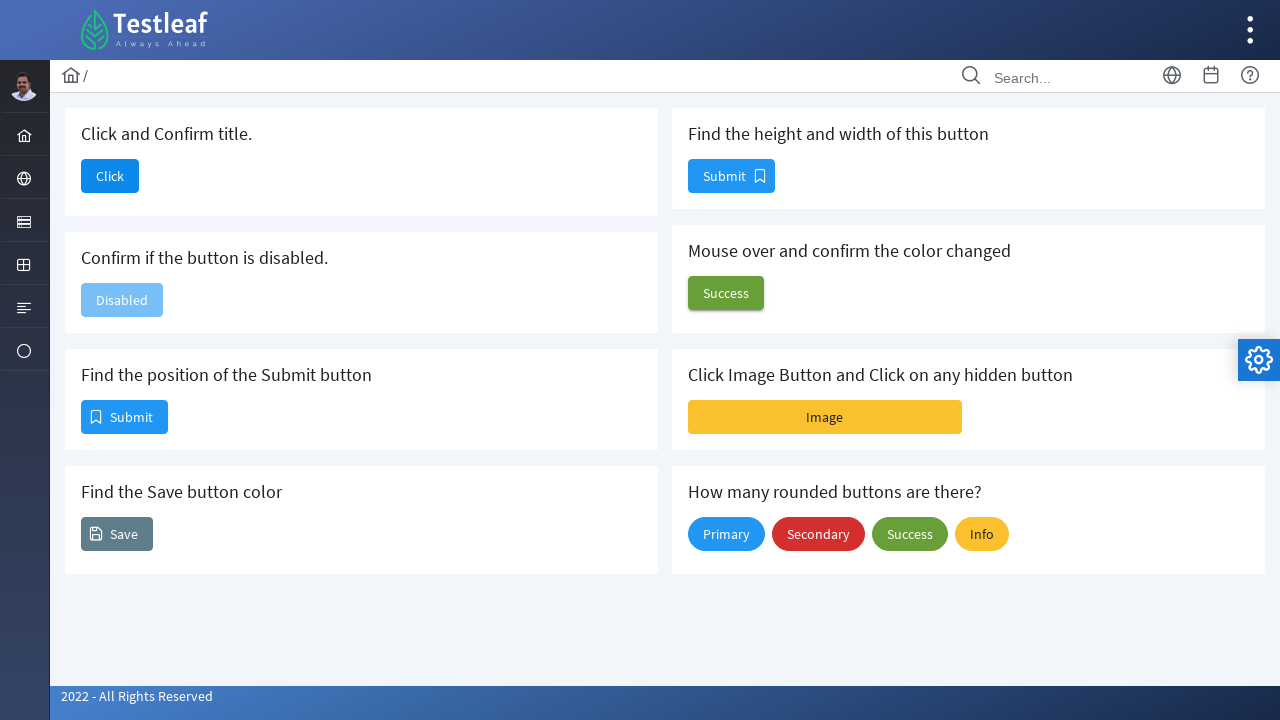

Verified disabled button is disabled
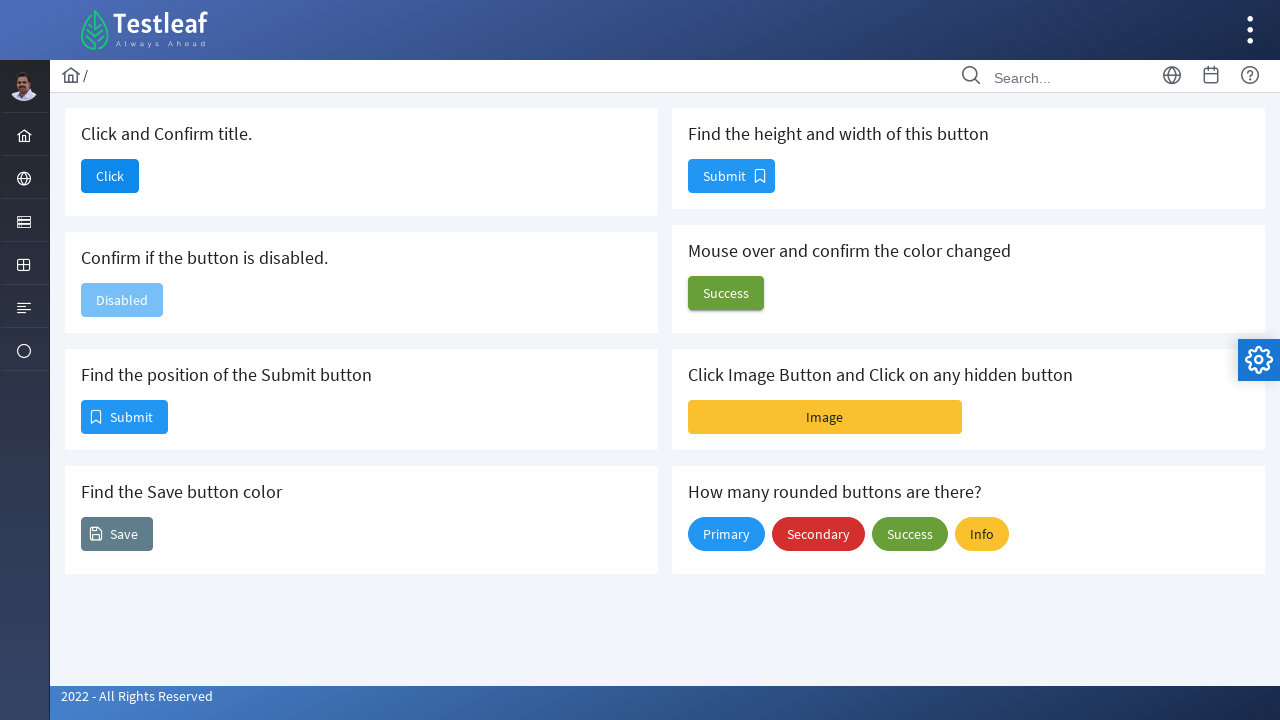

Located first Submit button
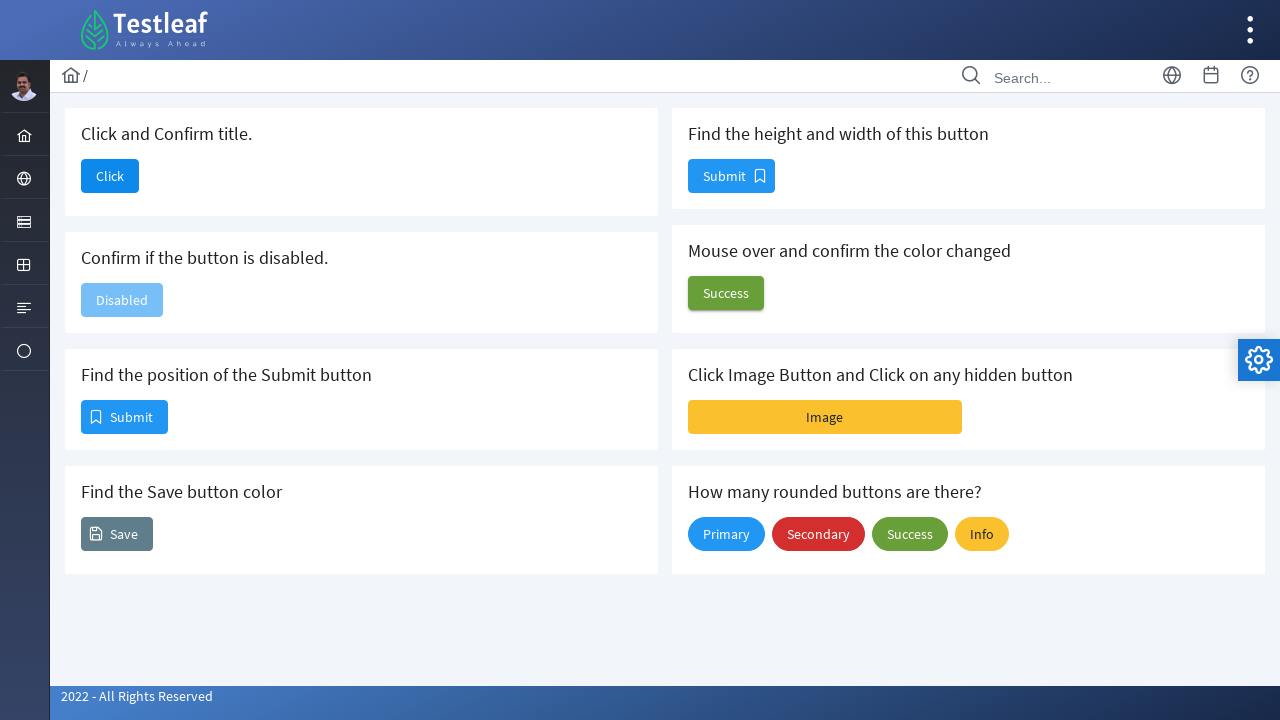

Retrieved first Submit button position - X: 82, Y: 401
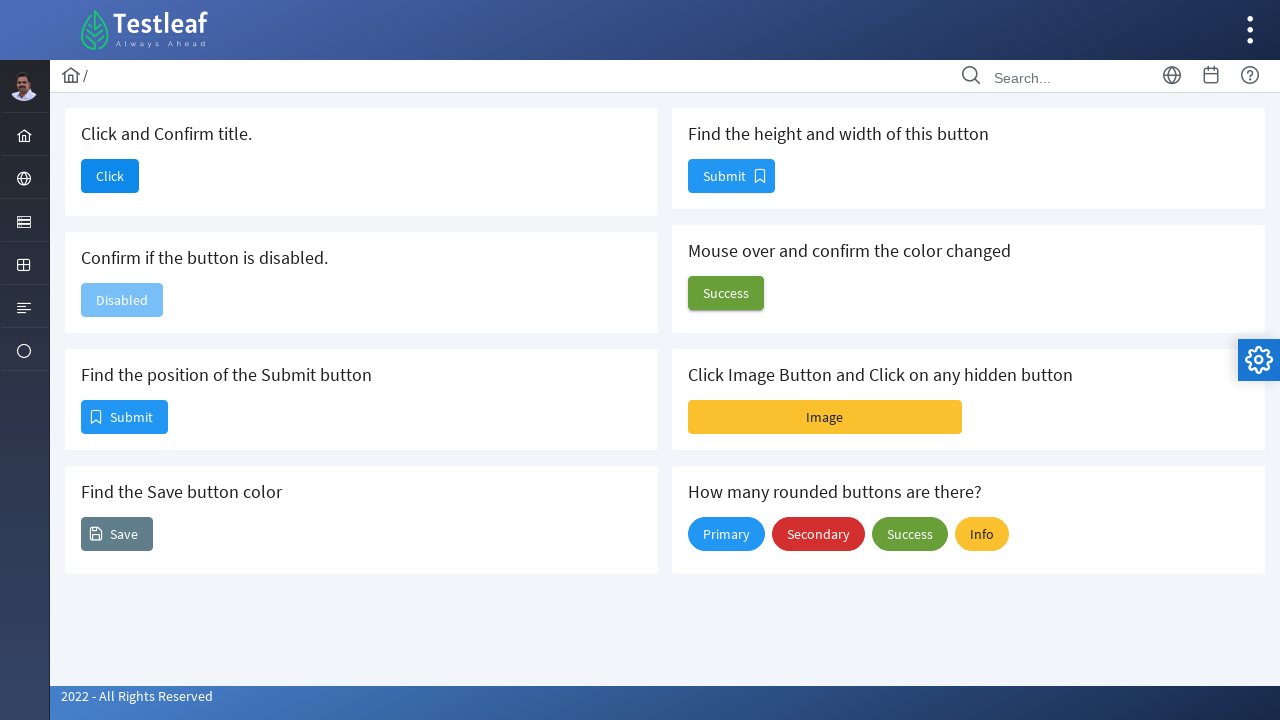

Located Save button
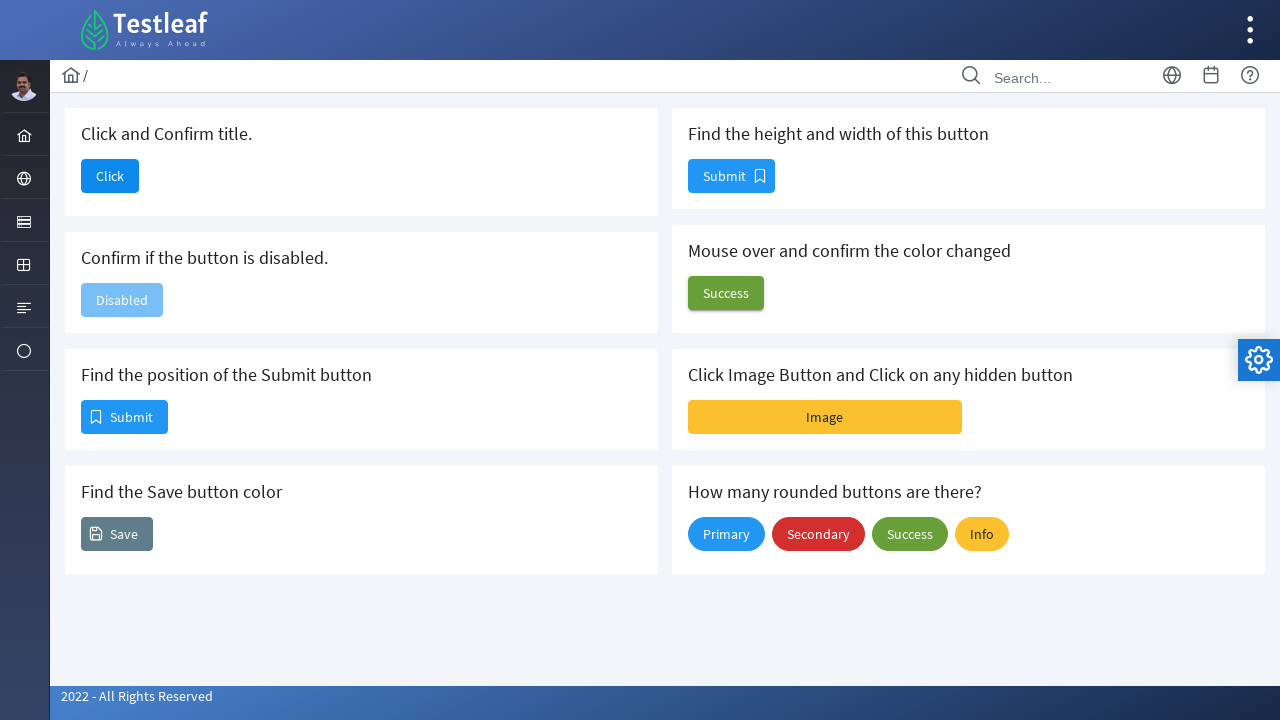

Retrieved Save button background color: rgba(0, 0, 0, 0)
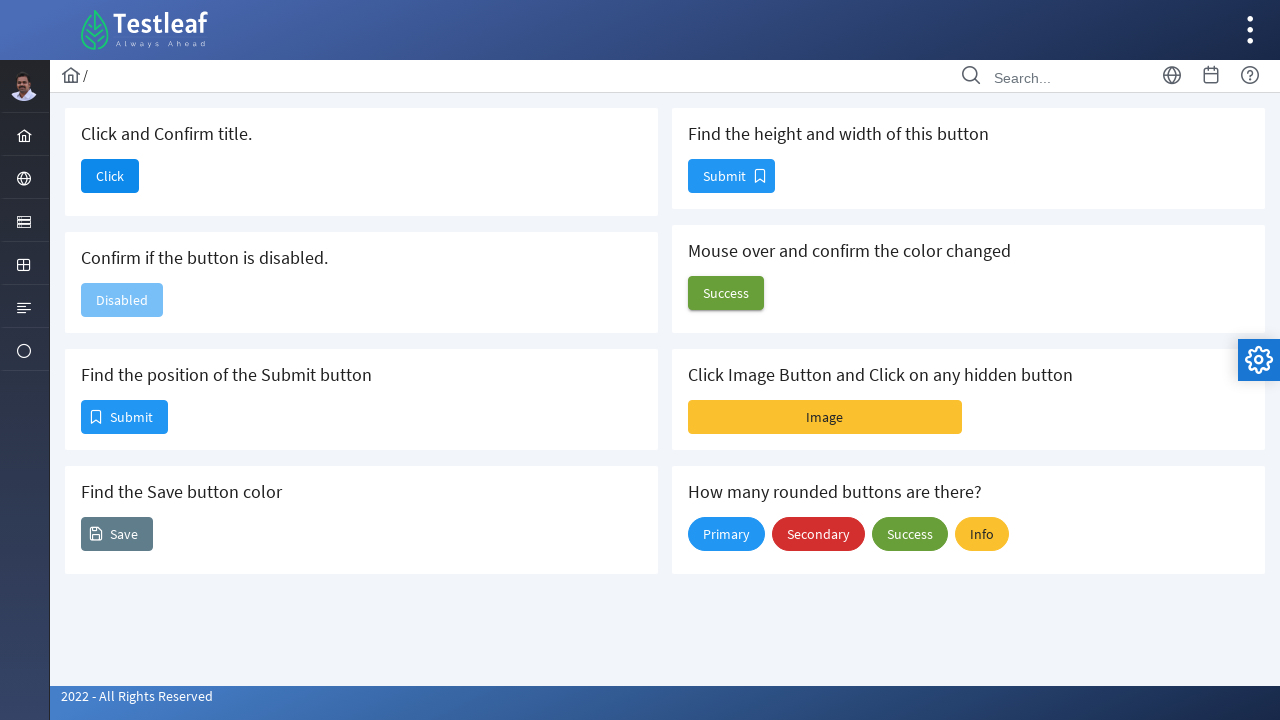

Located second Submit button
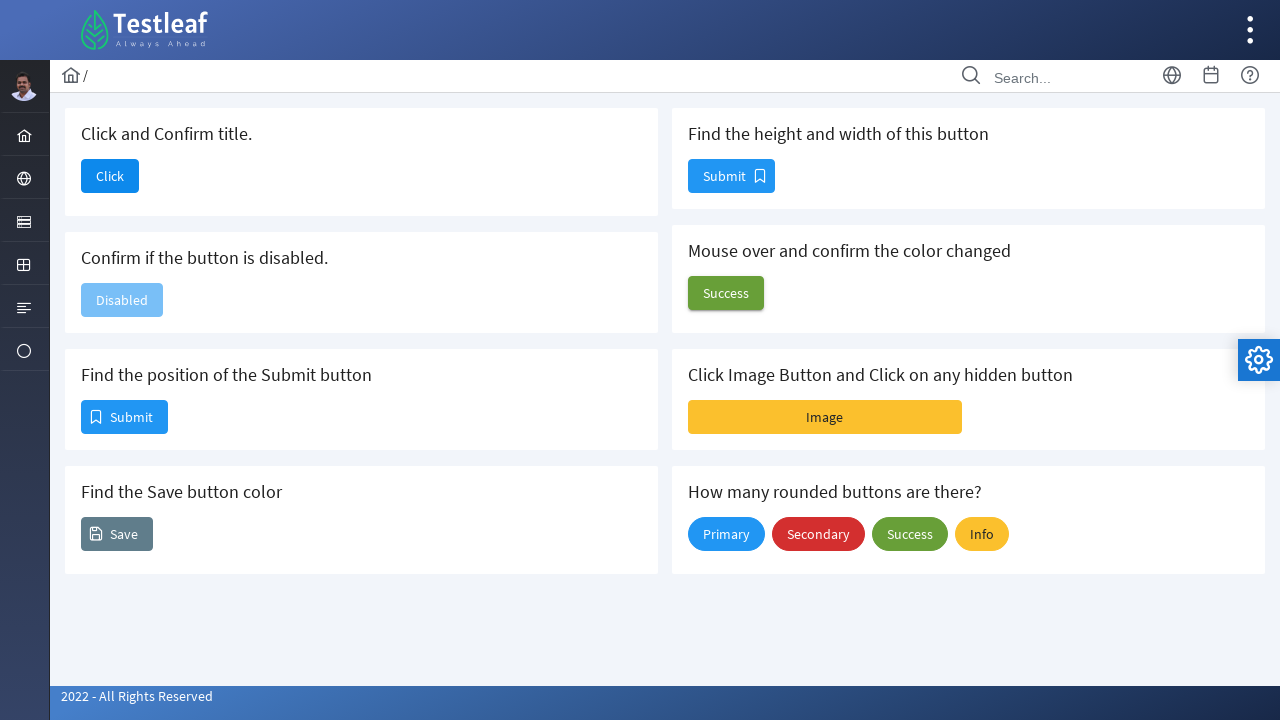

Retrieved second Submit button dimensions - Height: 32px, Width: 85px
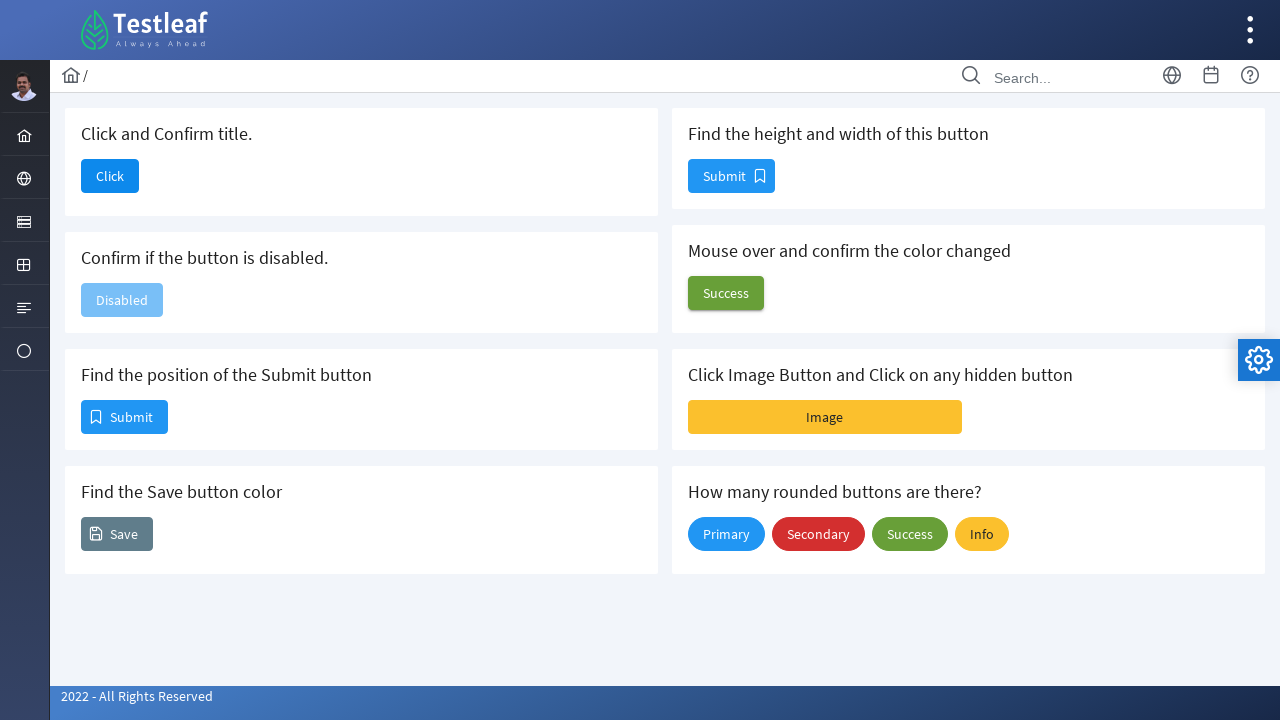

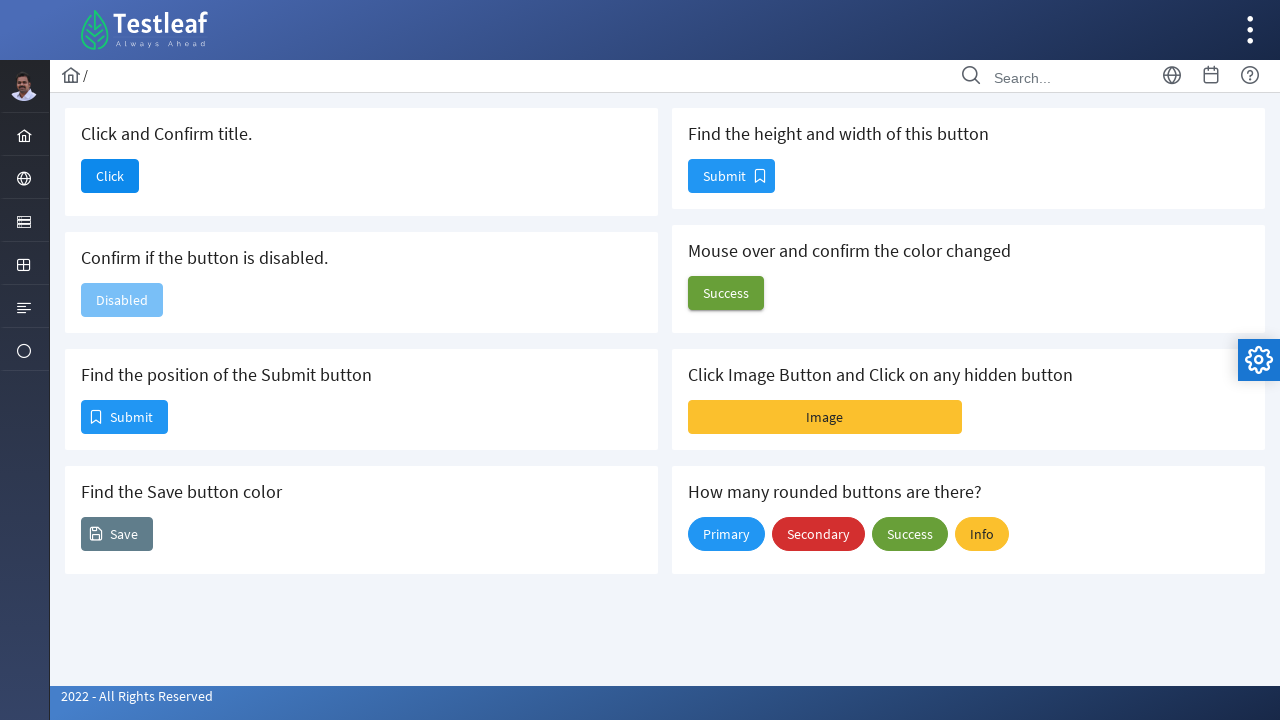